Tests jQuery UI datepicker functionality by clicking on the datepicker input field and selecting a specific date (26) from the calendar popup.

Starting URL: https://www.jqueryui.com/datepicker/

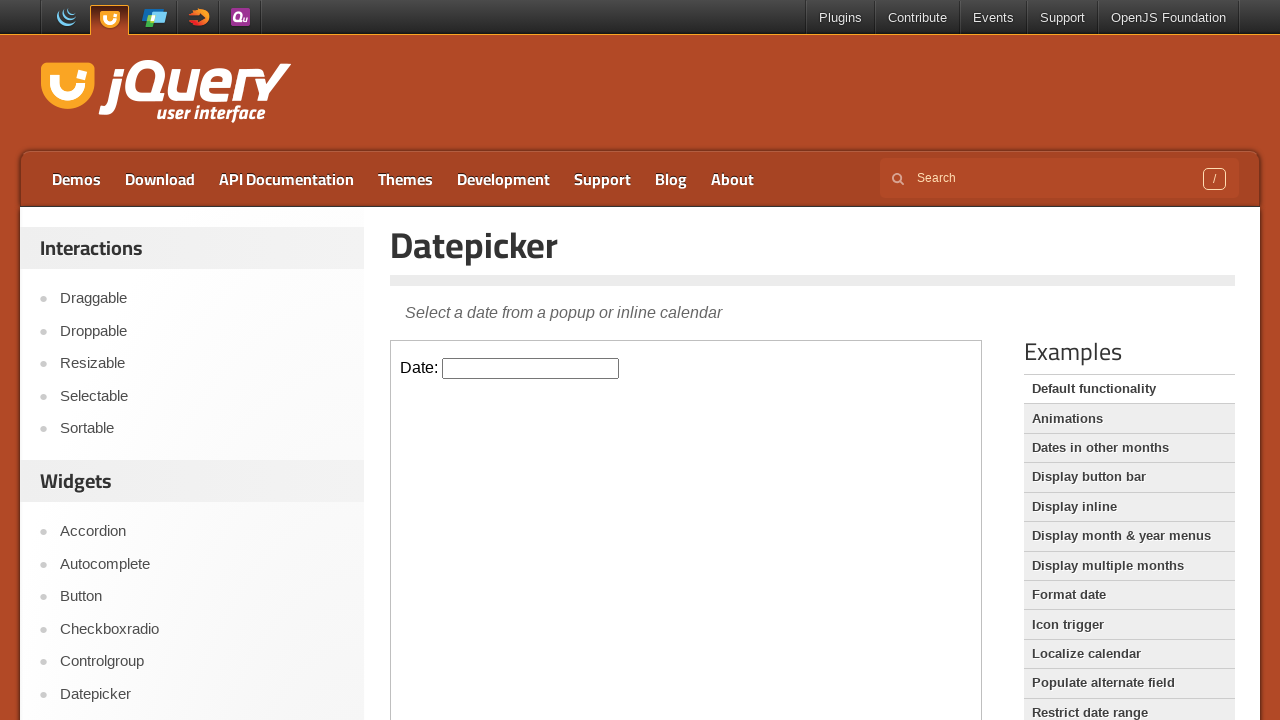

Located the datepicker demo iframe
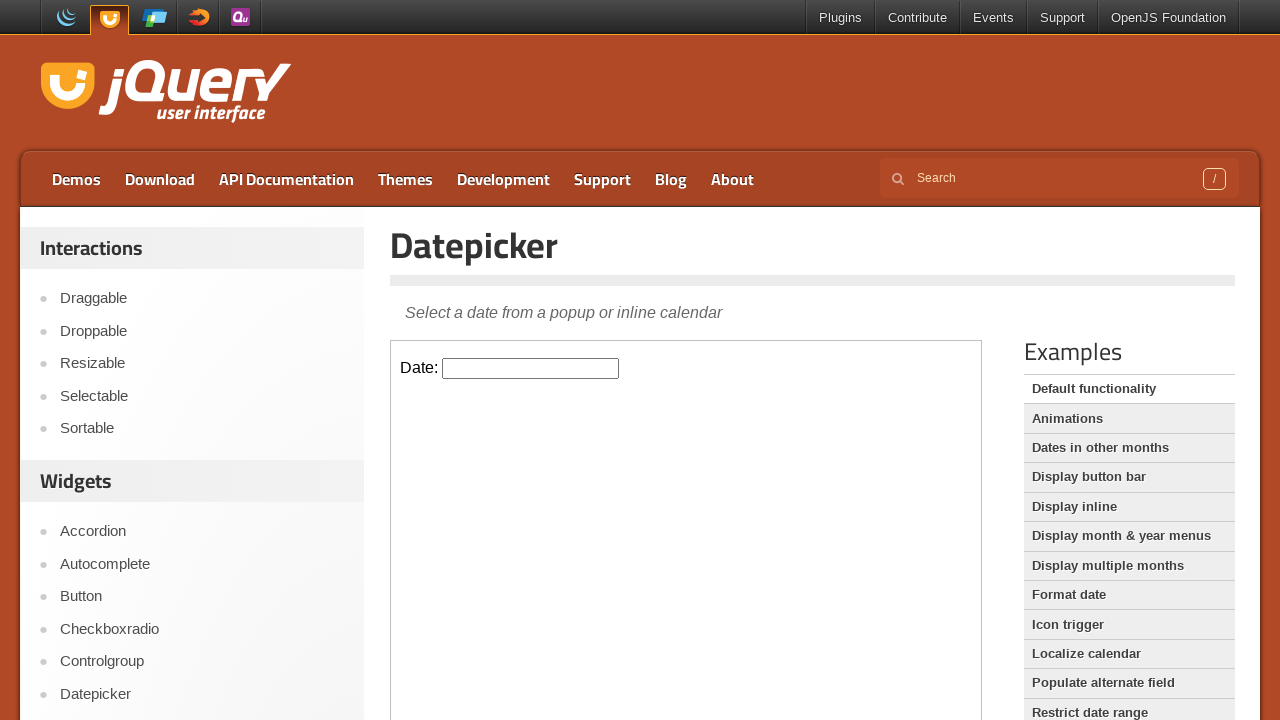

Clicked on the datepicker input field to open the calendar popup at (531, 368) on iframe.demo-frame >> internal:control=enter-frame >> #datepicker
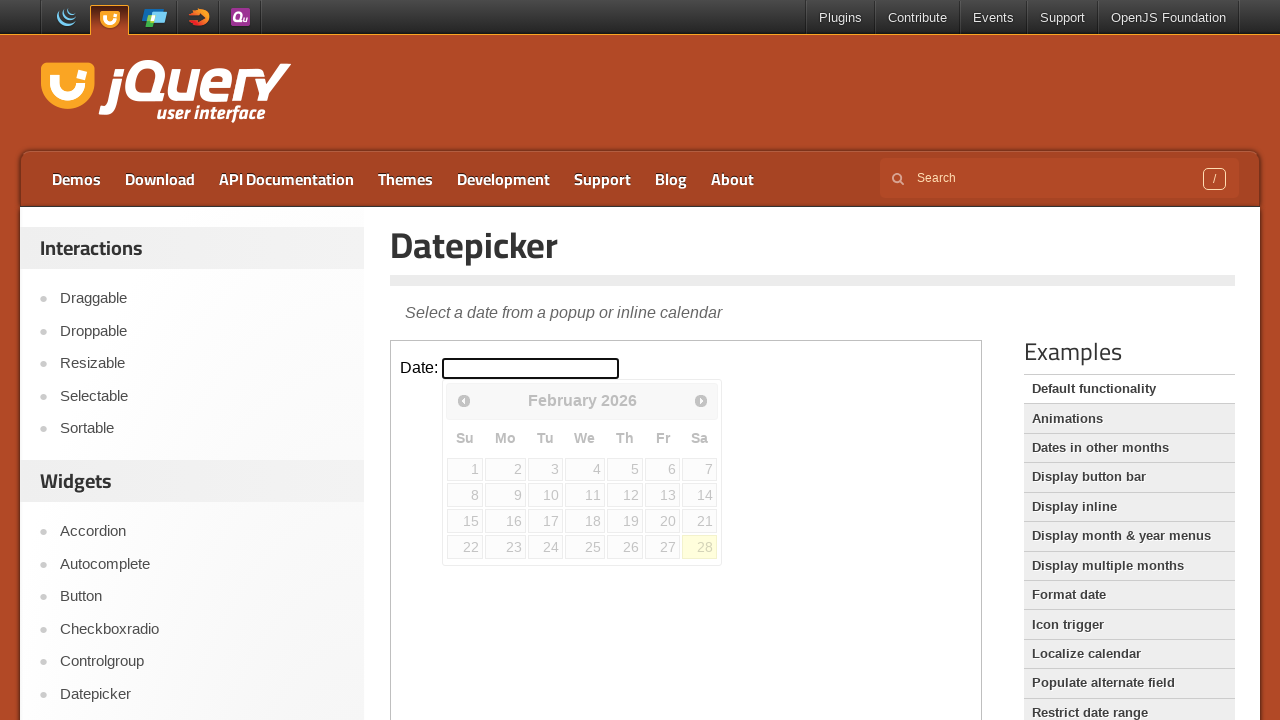

Selected date 26 from the calendar popup at (625, 547) on iframe.demo-frame >> internal:control=enter-frame >> table.ui-datepicker-calenda
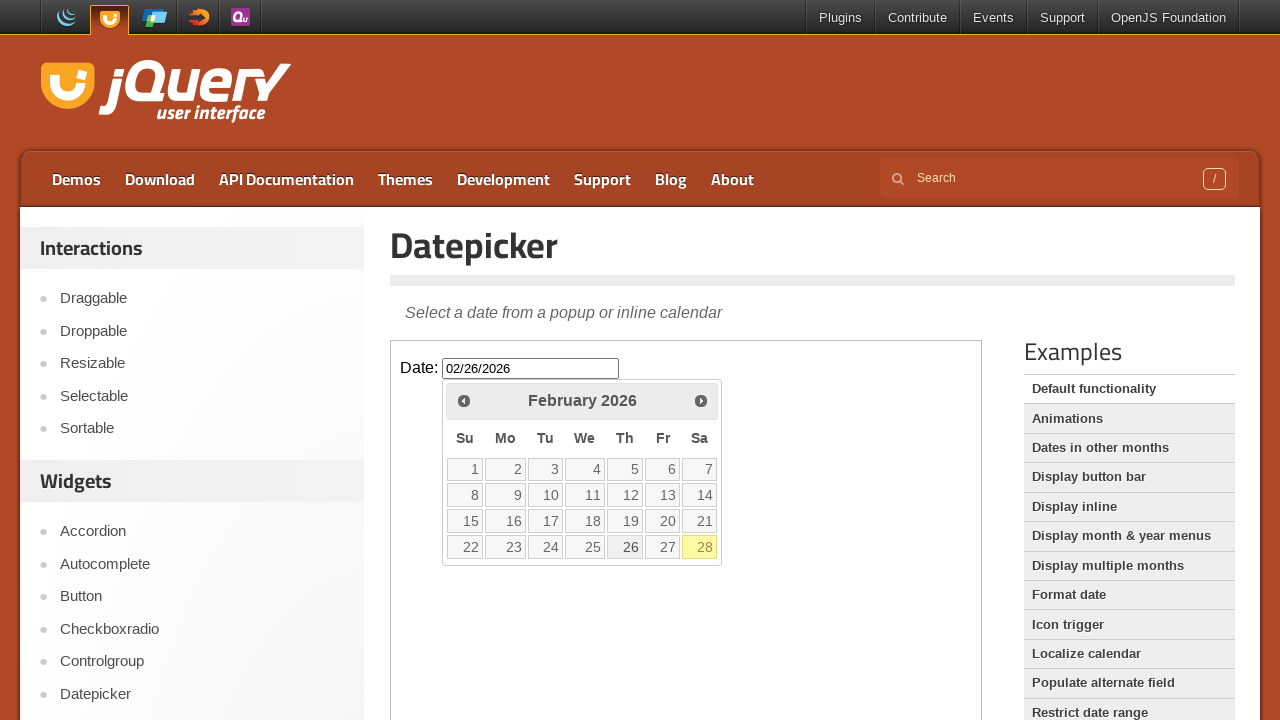

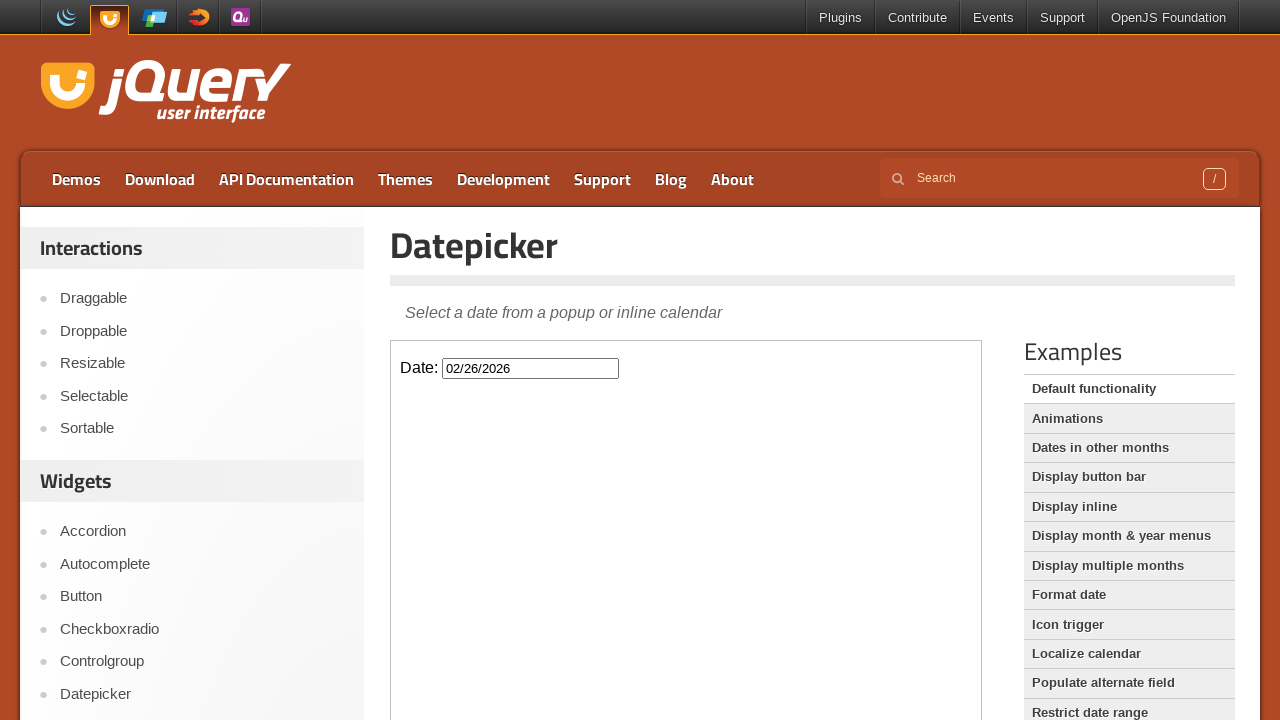